Tests bus ticket booking using xpath selectors - enters Hyderabad as boarding place, Guntur as destination, selects a journey date, and checks availability.

Starting URL: https://www.apsrtconline.in/

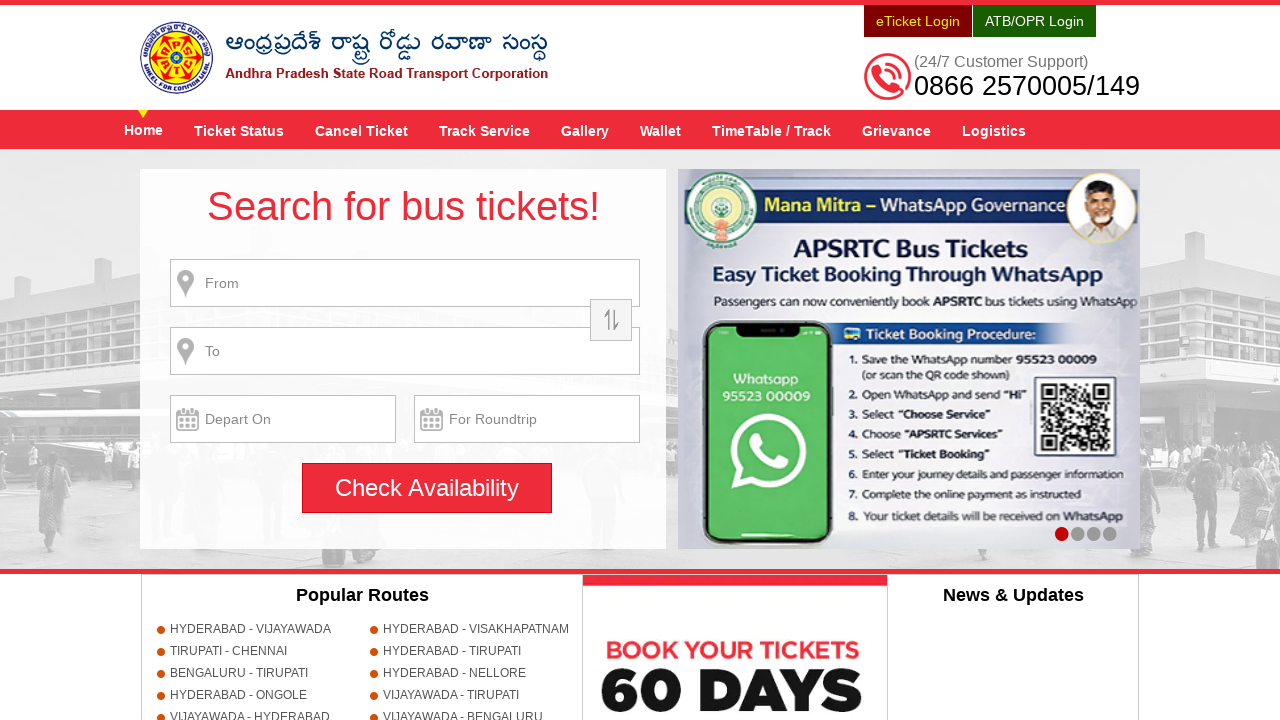

Filled boarding place field with 'HYDERABAD' on //input[contains(@title,'Enter bording place')]
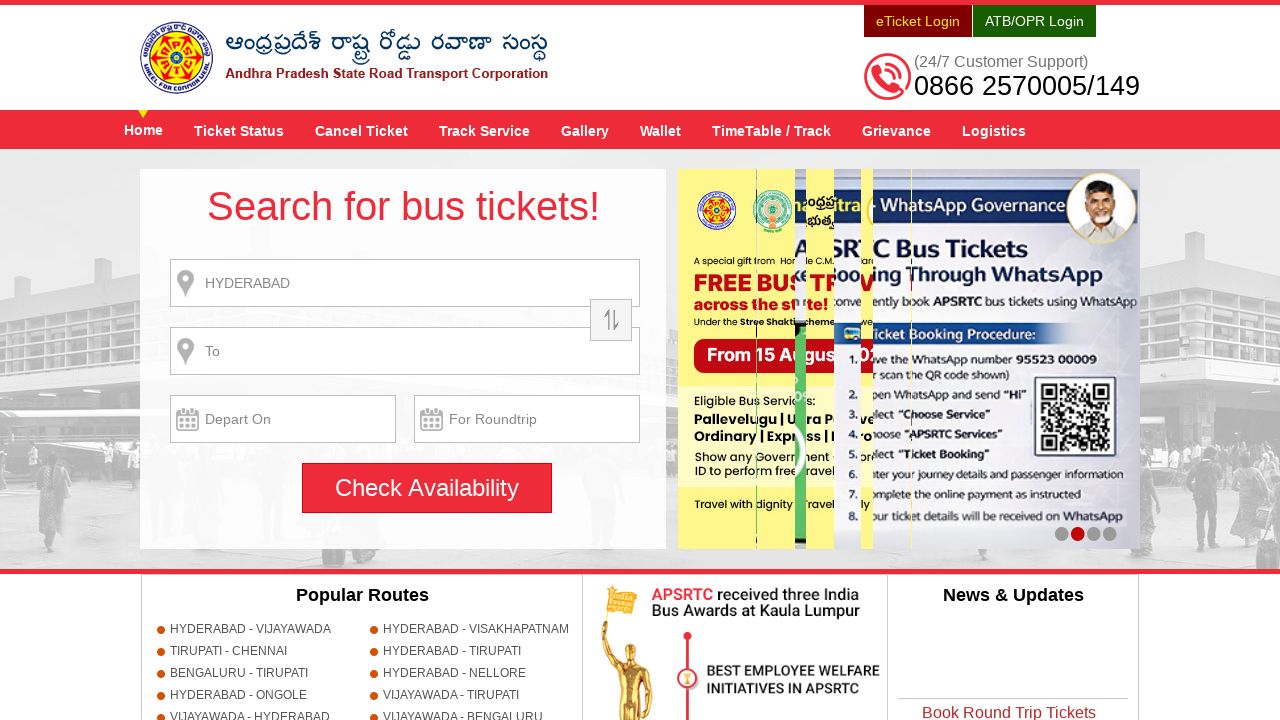

Waited 1000ms for UI to process boarding place input
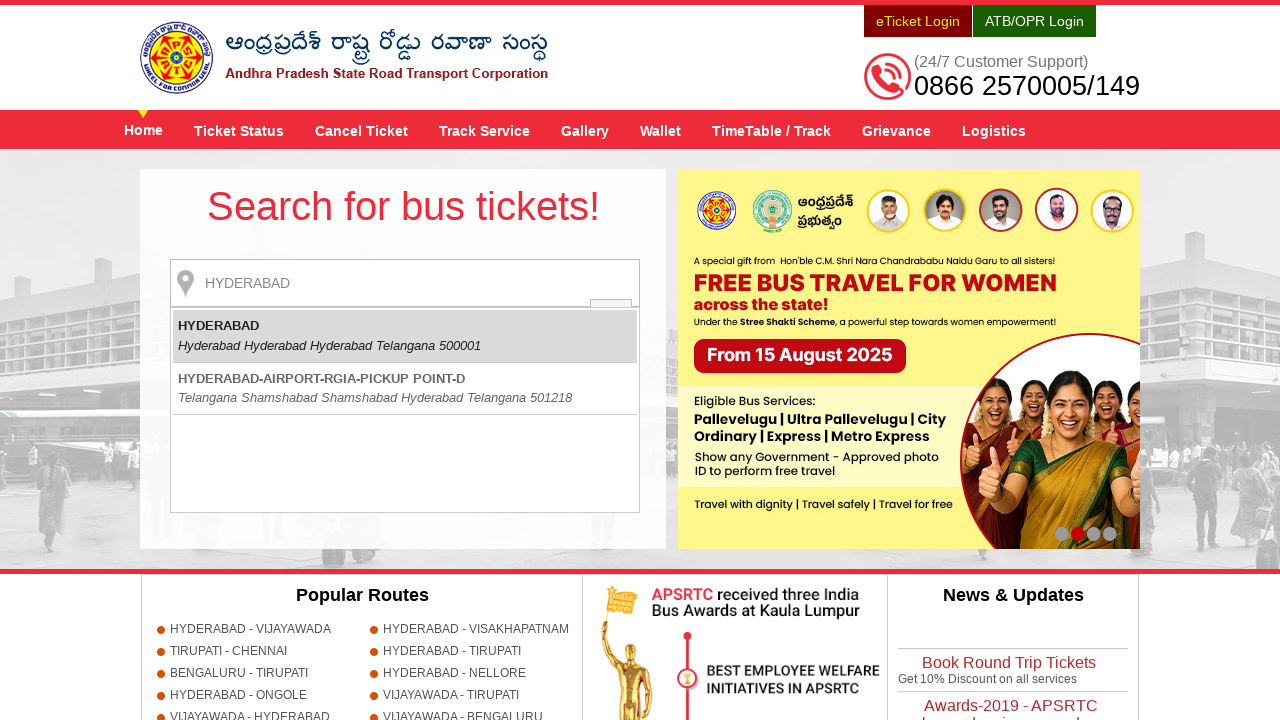

Pressed Enter to confirm boarding place selection
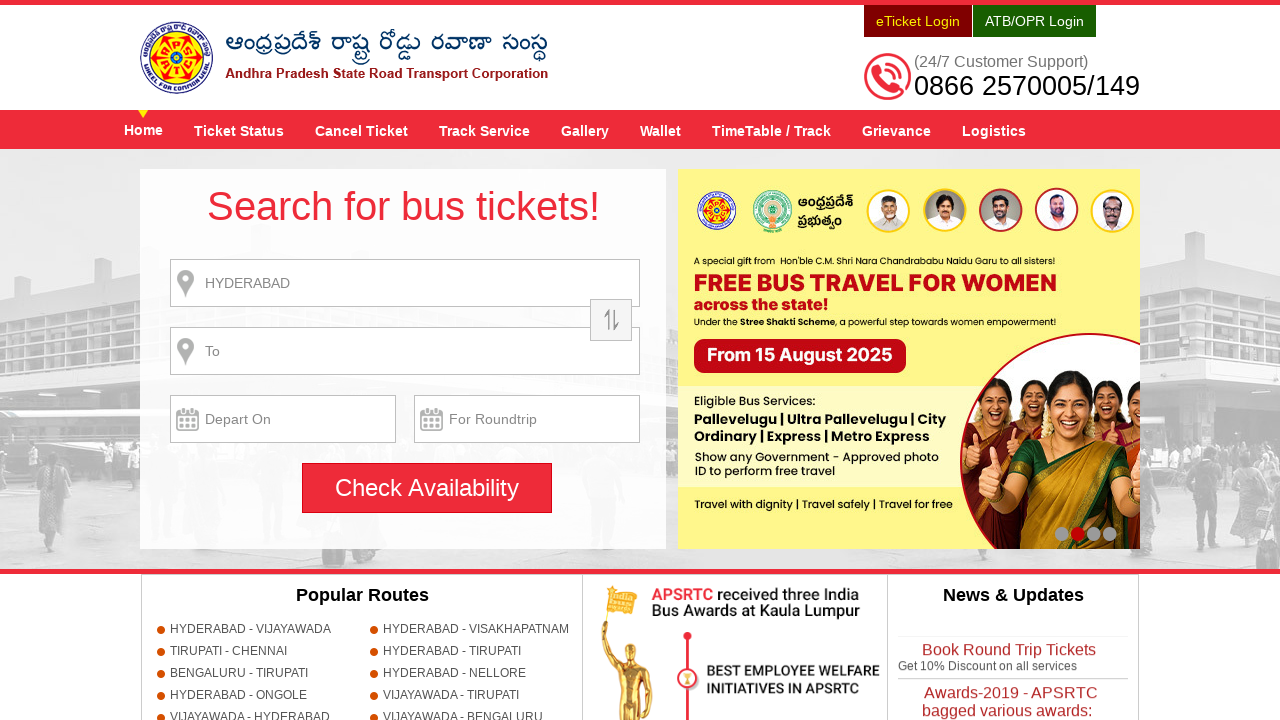

Filled alighting place field with 'GUNTUR' on //input[contains(@title,'Enter alighting place')]
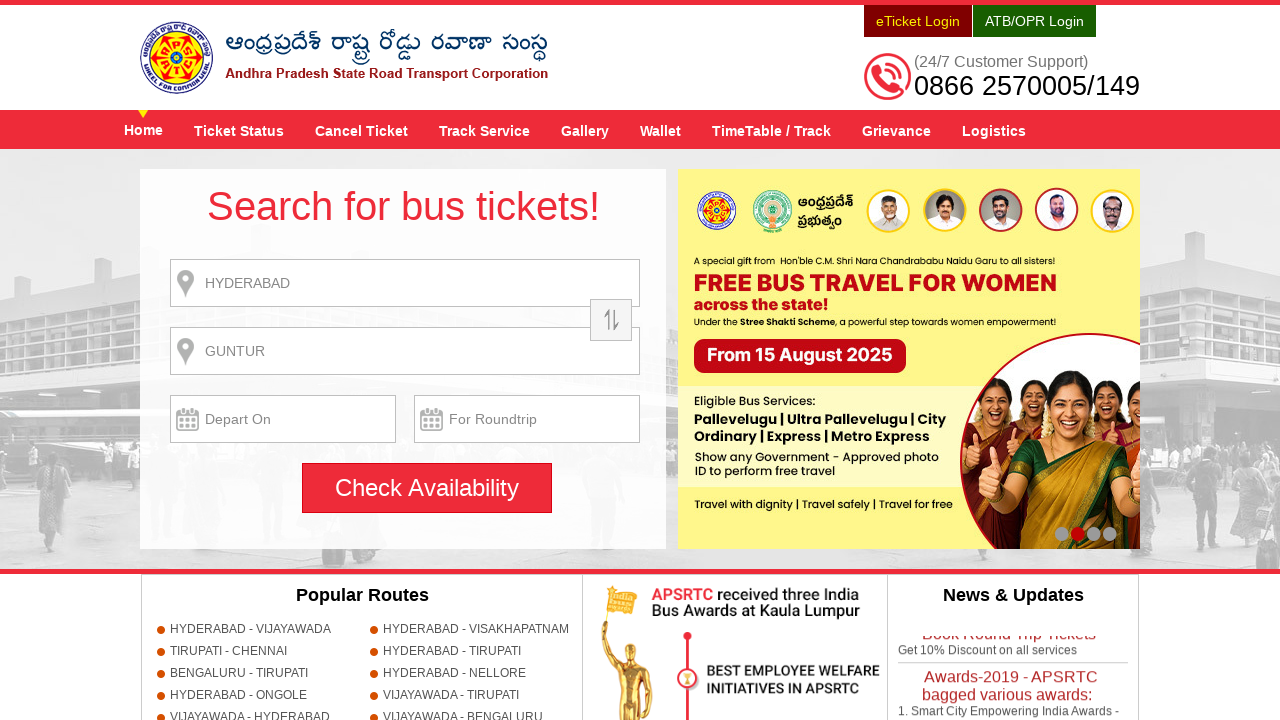

Waited 1000ms for UI to process alighting place input
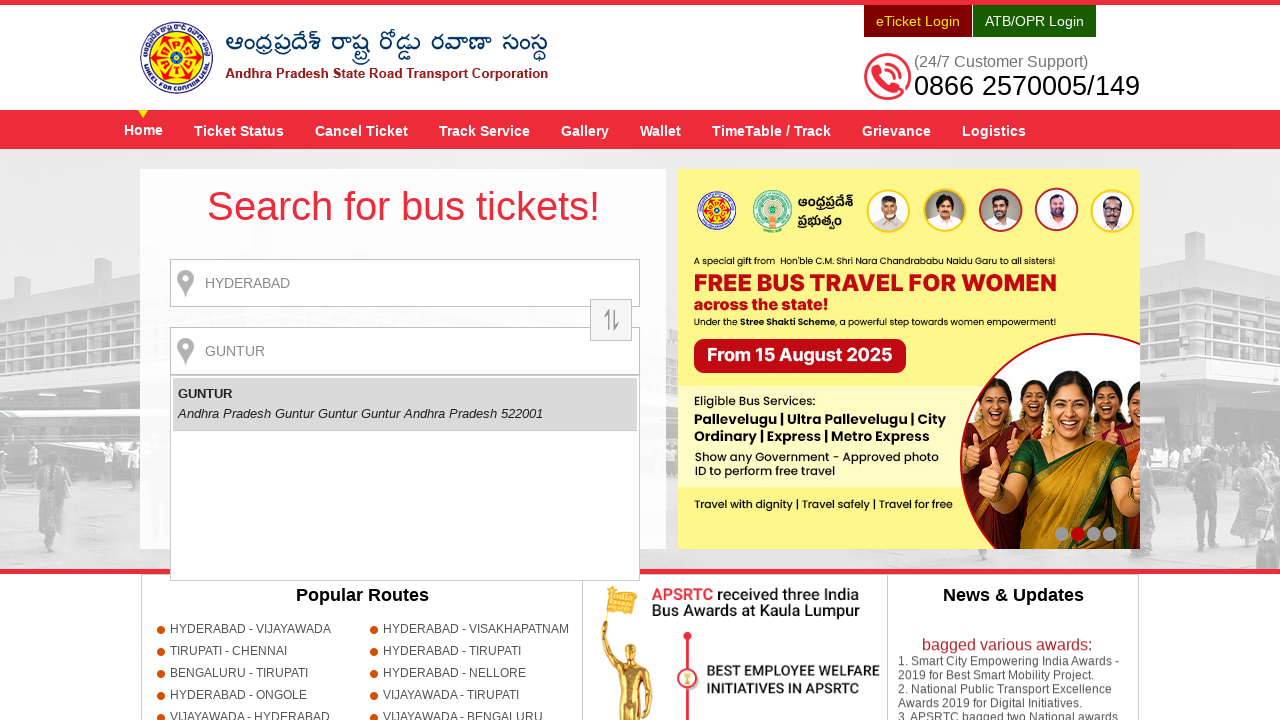

Pressed Enter to confirm alighting place selection
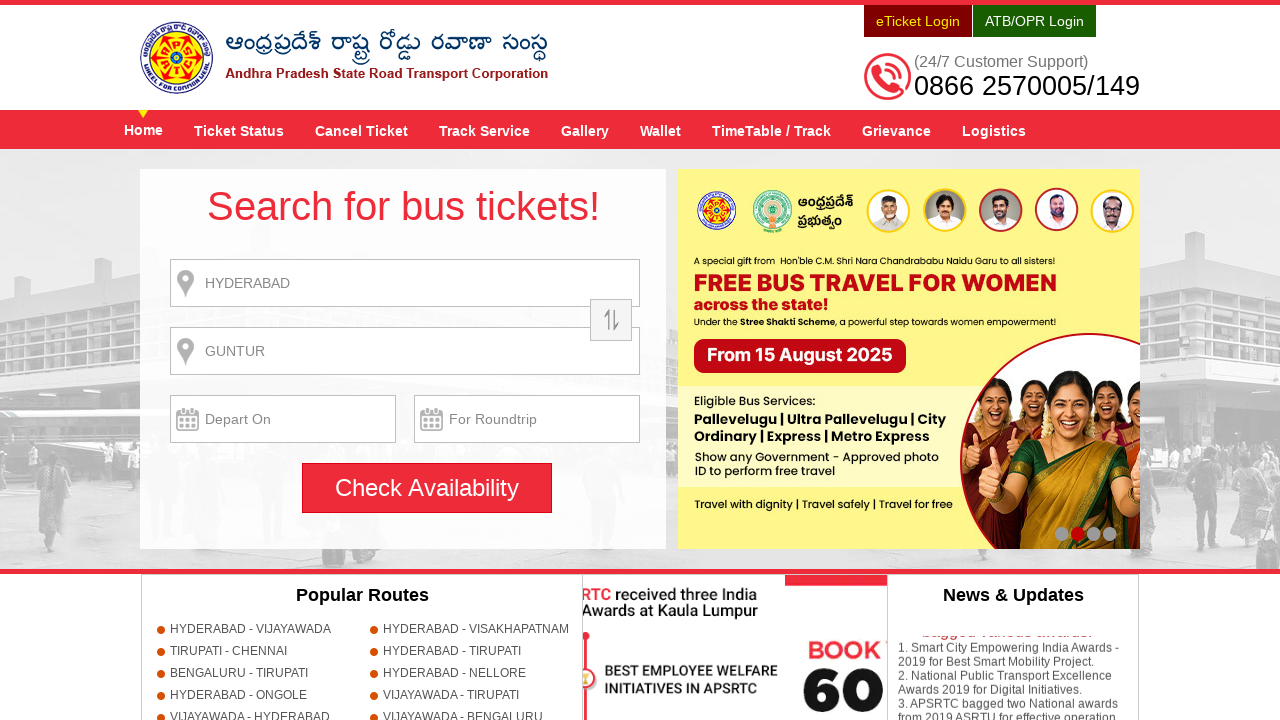

Clicked on journey date input to open calendar at (283, 419) on xpath=//input[@name='txtJourneyDate']
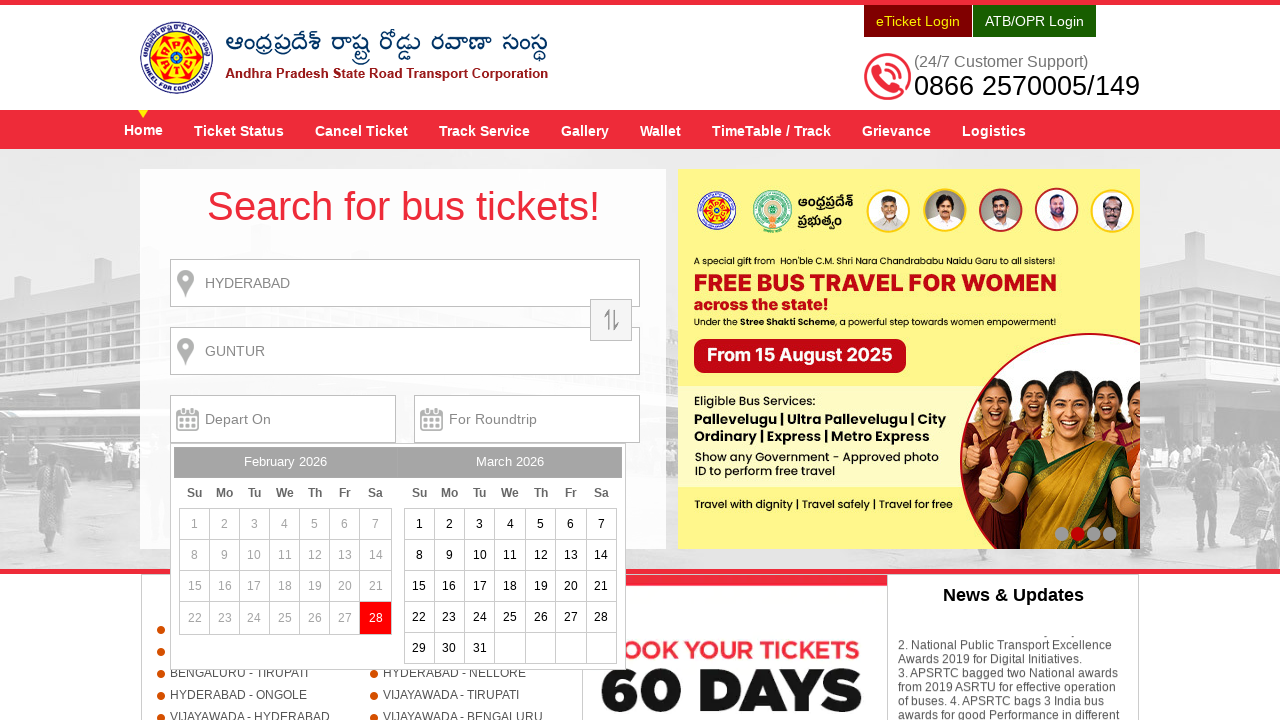

Selected date 31 from calendar for journey at (480, 648) on xpath=//a[text()='31']
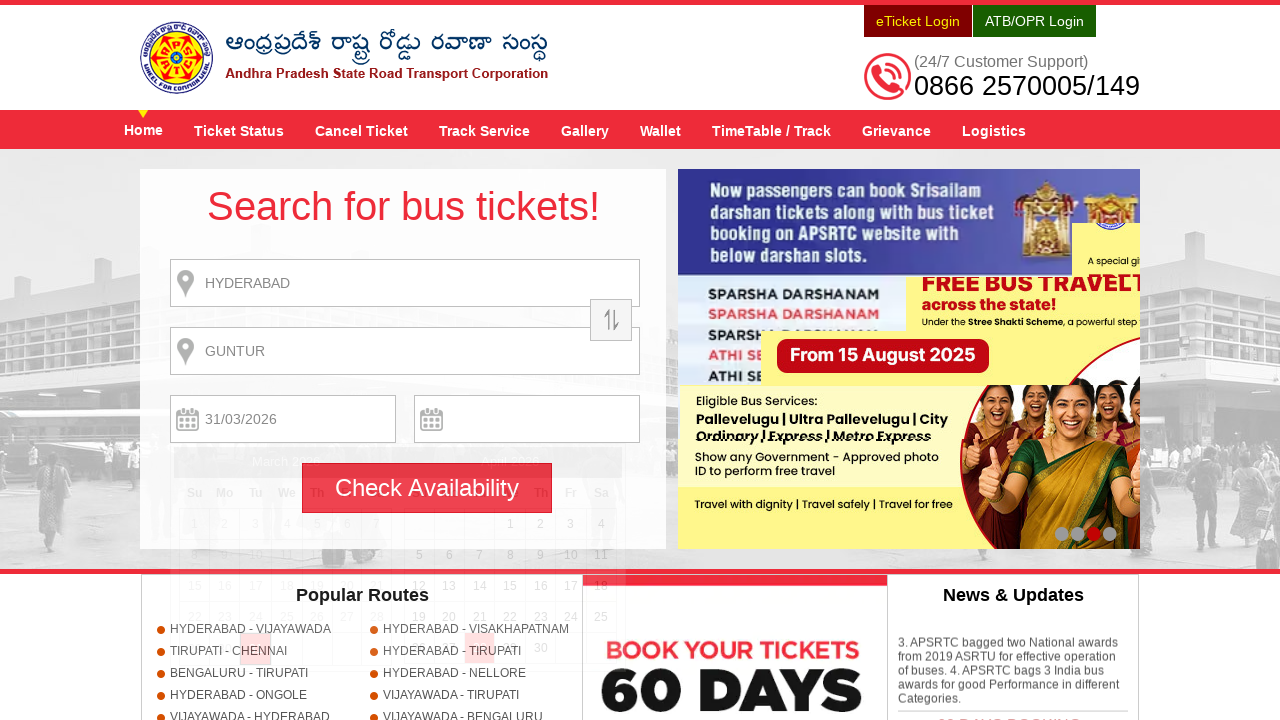

Clicked 'Check Availability' button to search for bus tickets at (427, 488) on xpath=//input[@value='Check Availability']
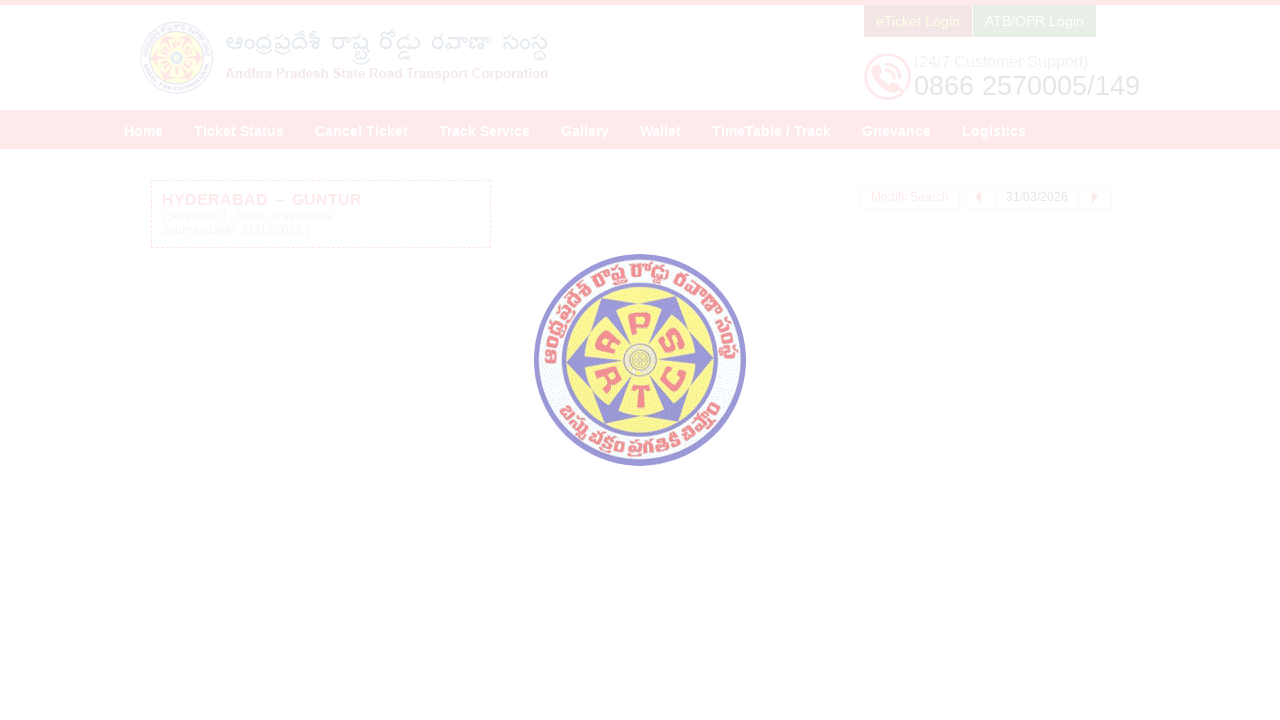

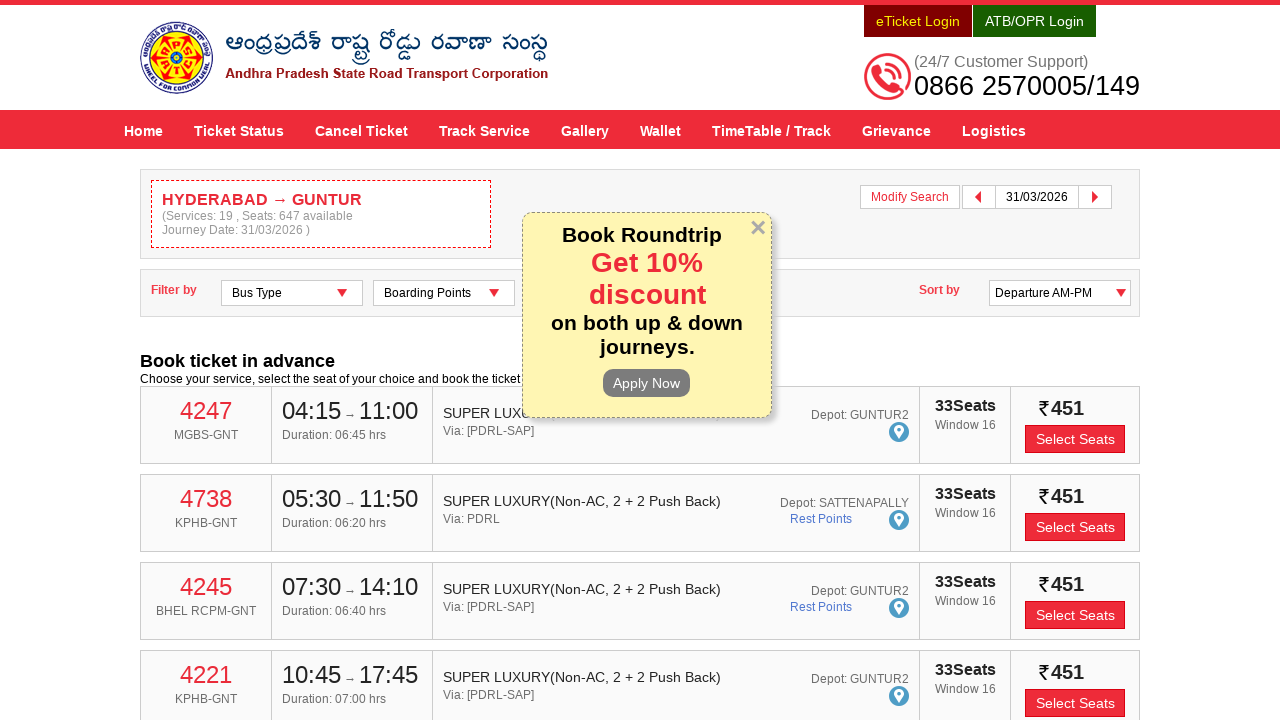